Tests JavaScript confirm dialog by clicking a button, accepting the confirmation, and verifying the result shows "Ok" was clicked

Starting URL: http://the-internet.herokuapp.com/javascript_alerts

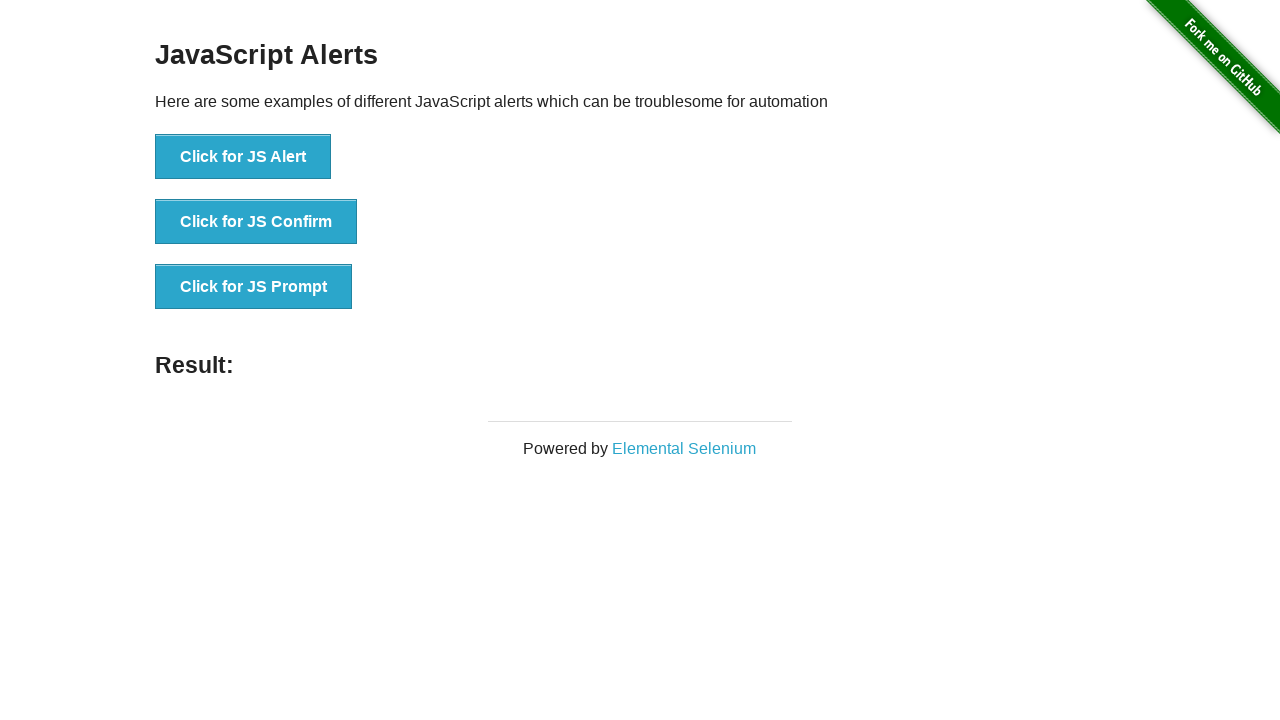

Set up dialog handler to accept confirmation
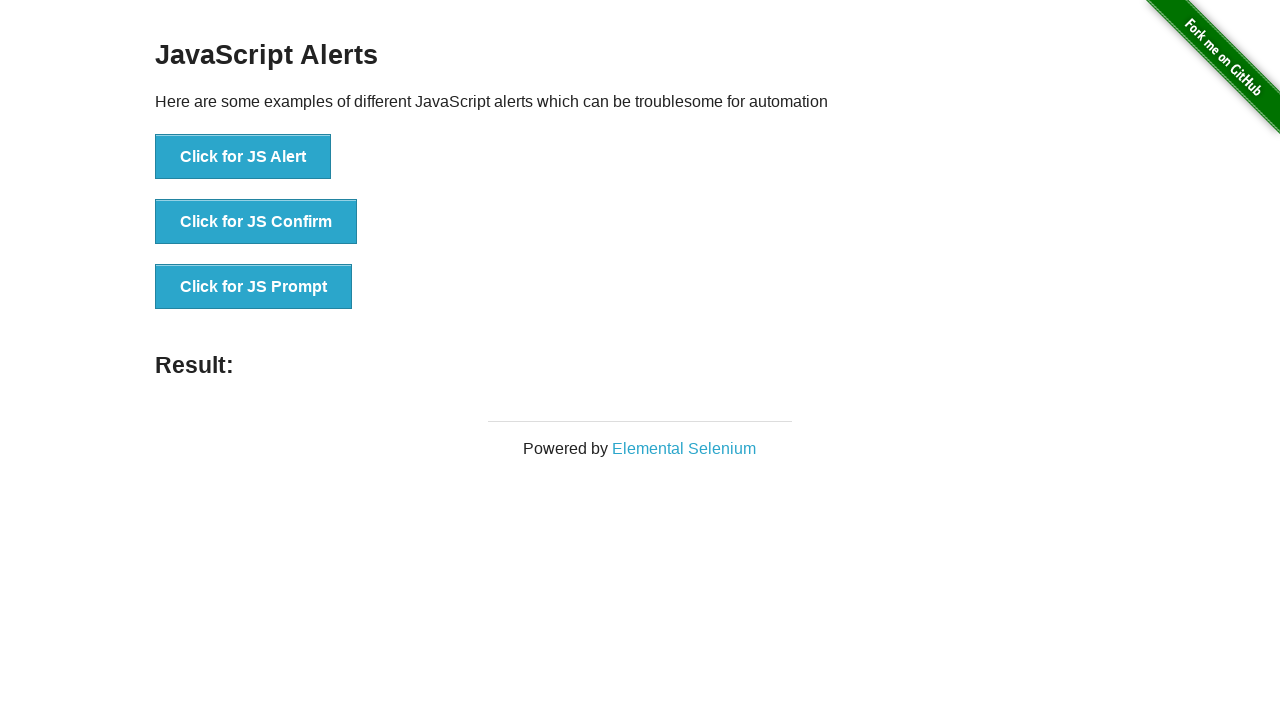

Clicked the JavaScript confirm button at (256, 222) on button[onclick='jsConfirm()']
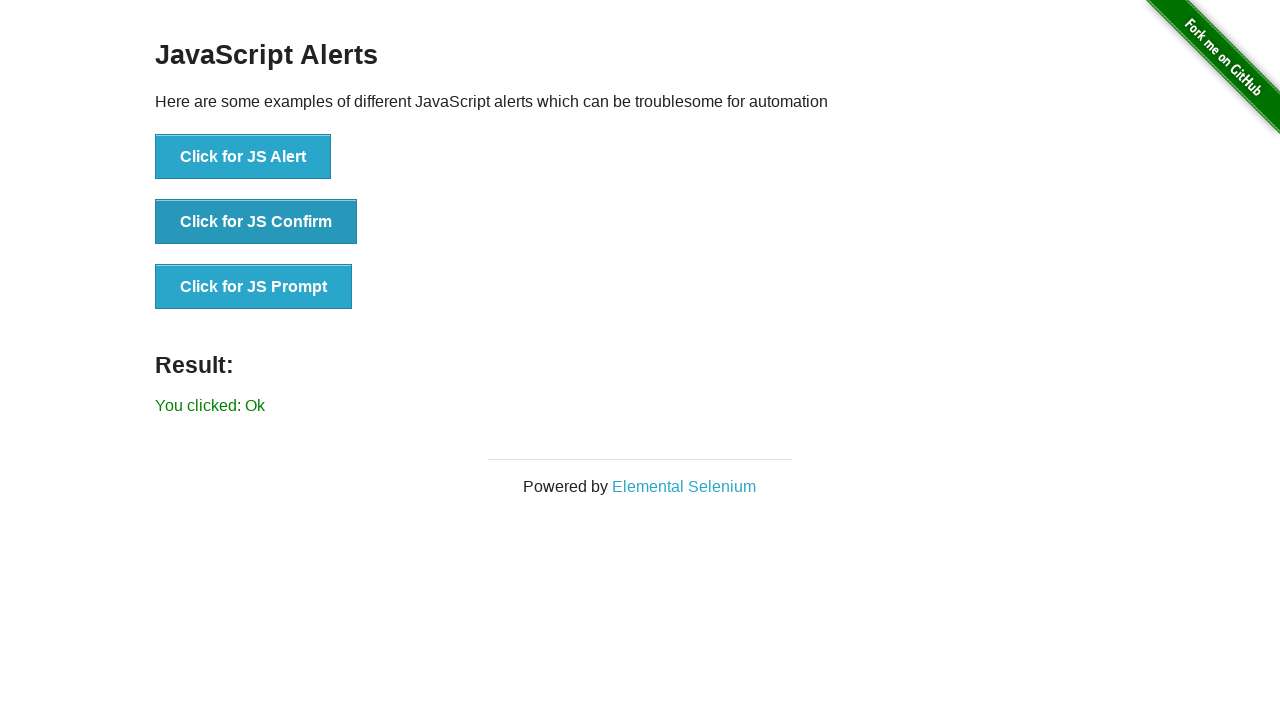

Result element appeared after accepting confirmation
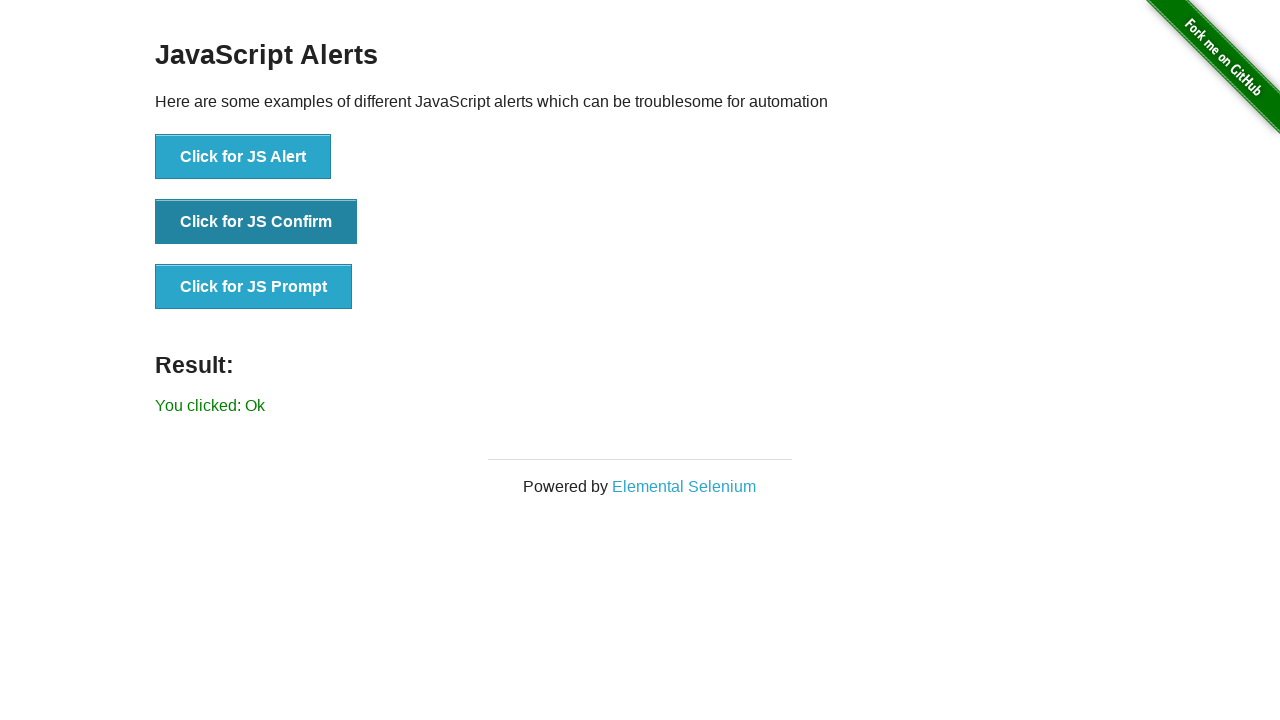

Verified result text contains 'Ok'
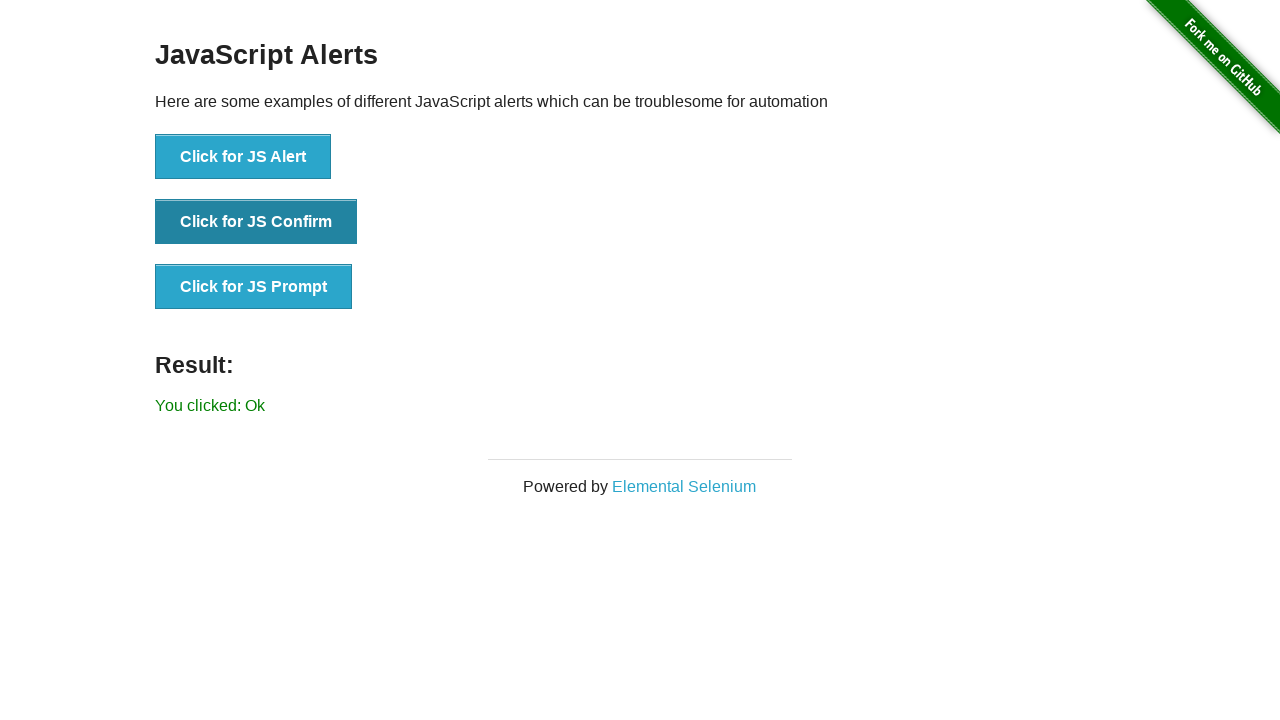

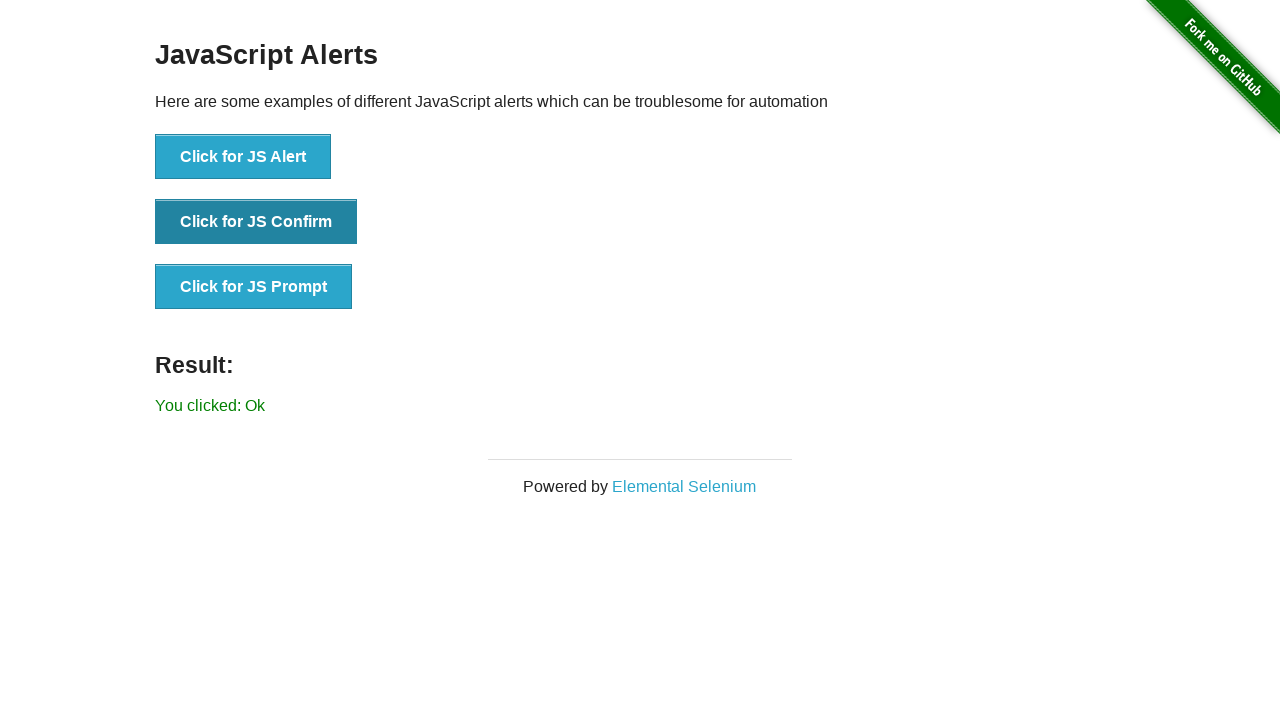